Tests right-click (context click) functionality on a textarea element on a test page

Starting URL: https://omayo.blogspot.com/

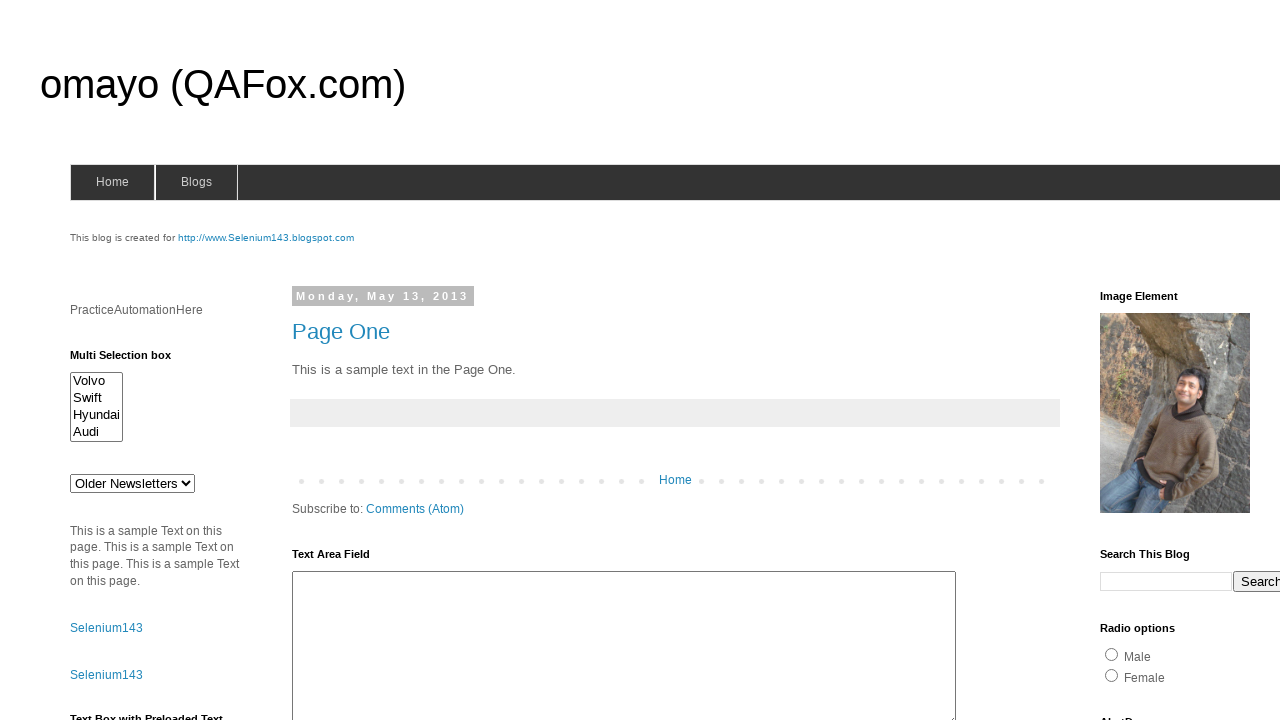

Located textarea element with id 'ta1'
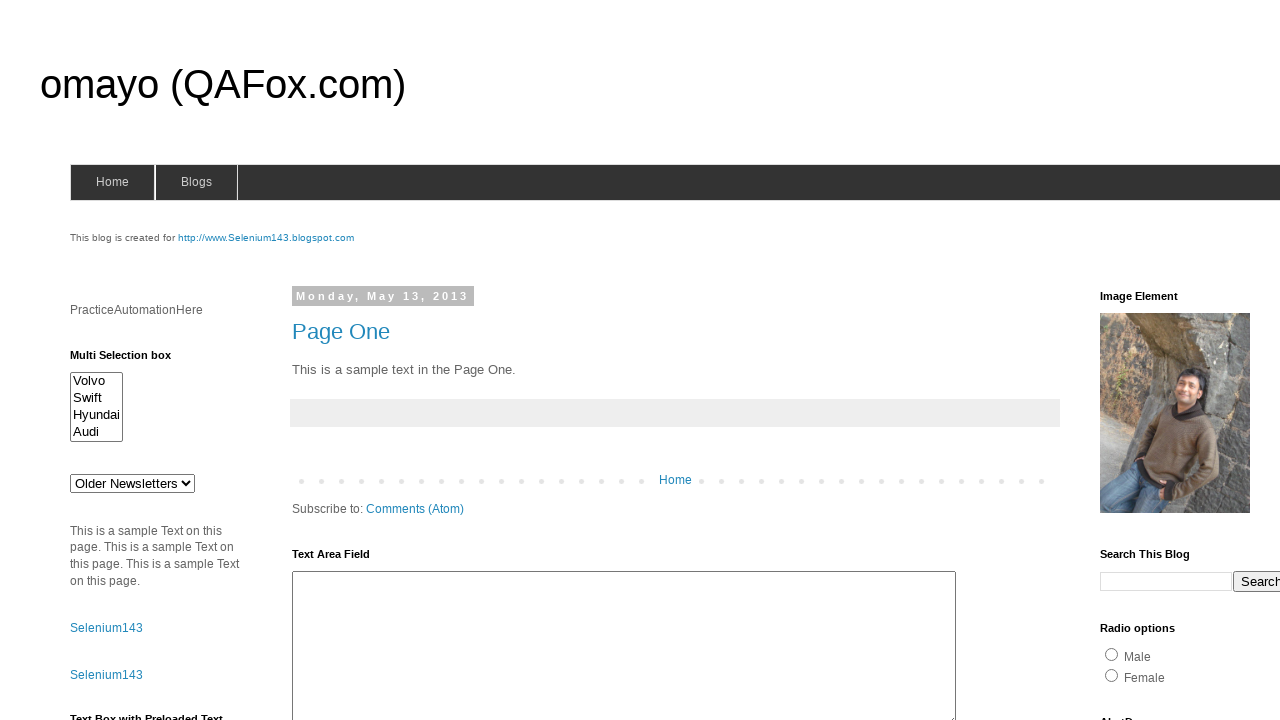

Right-clicked on textarea element to trigger context menu at (624, 643) on xpath=//*[@id='ta1']
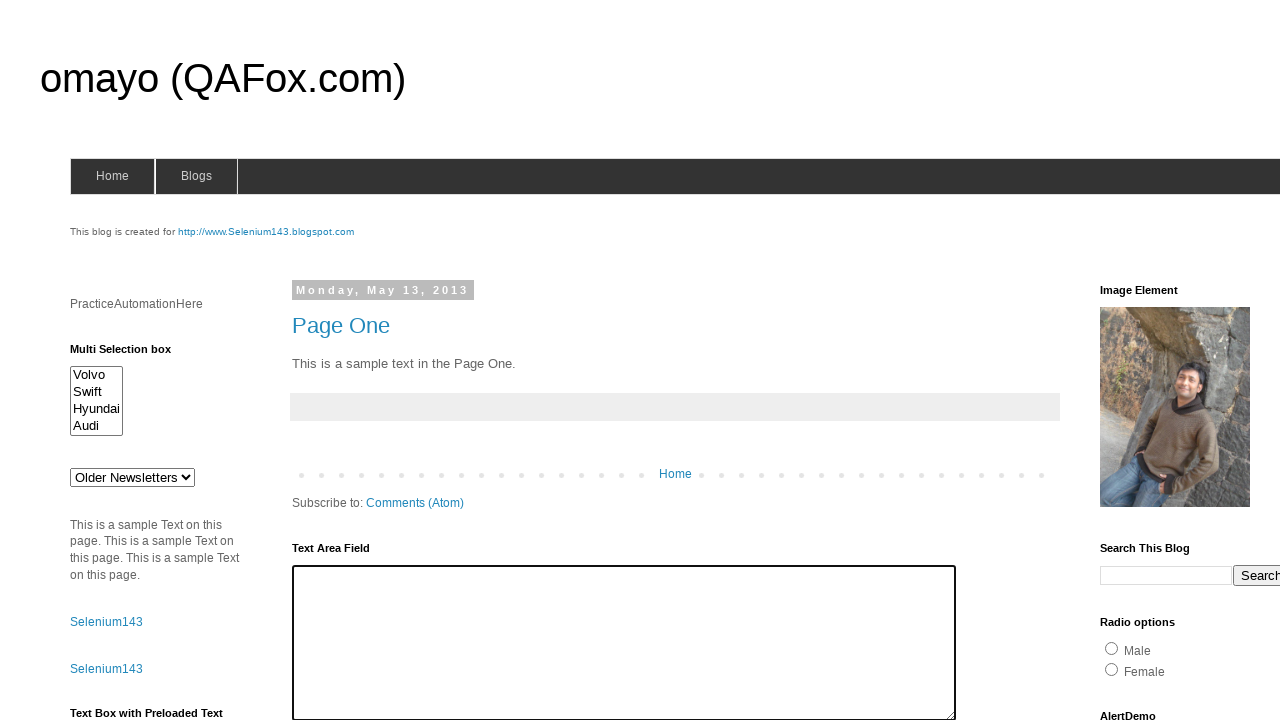

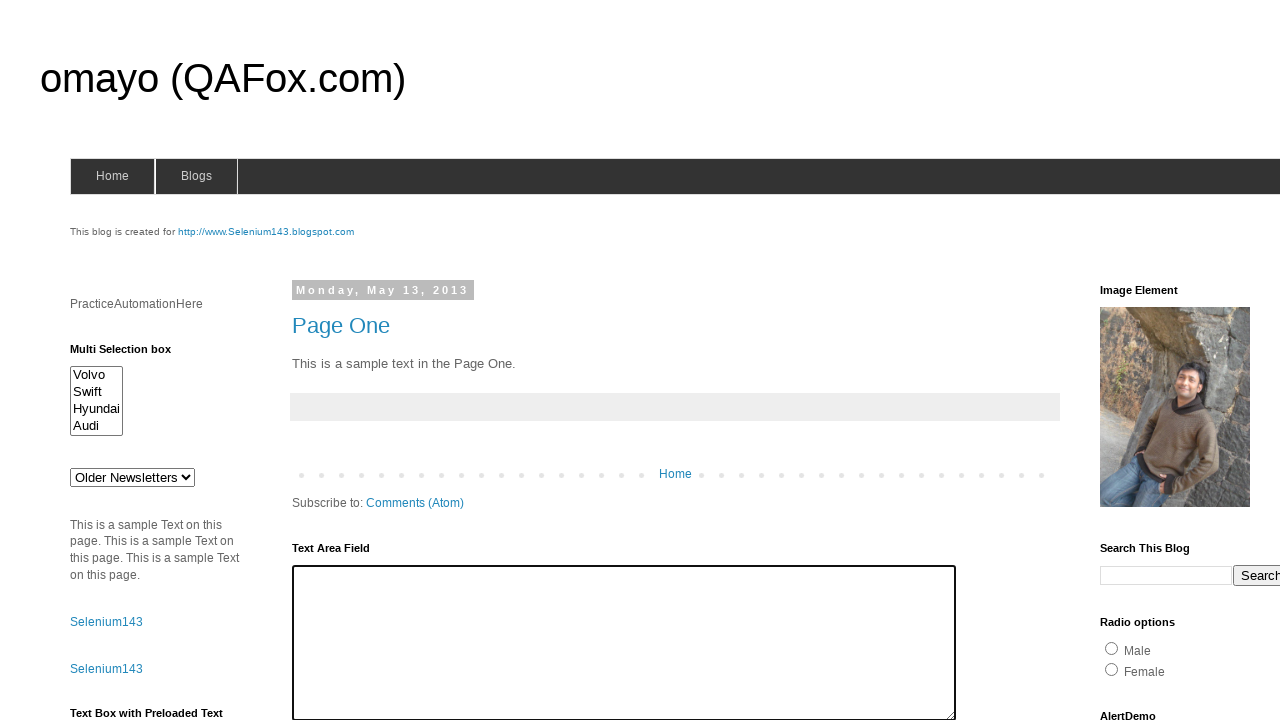